Tests JavaScript prompt alert functionality by clicking a button to trigger a prompt, entering text into the prompt, and accepting it

Starting URL: https://demoqa.com/alerts

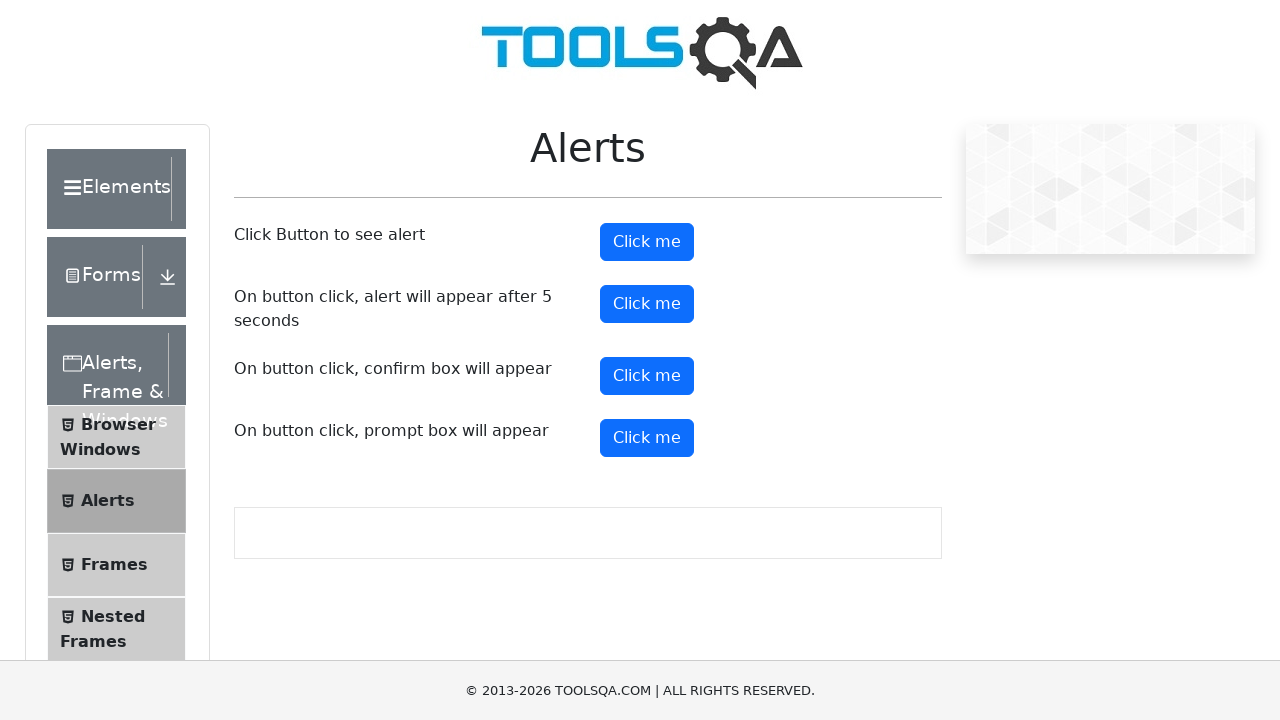

Waited for prompt button to load
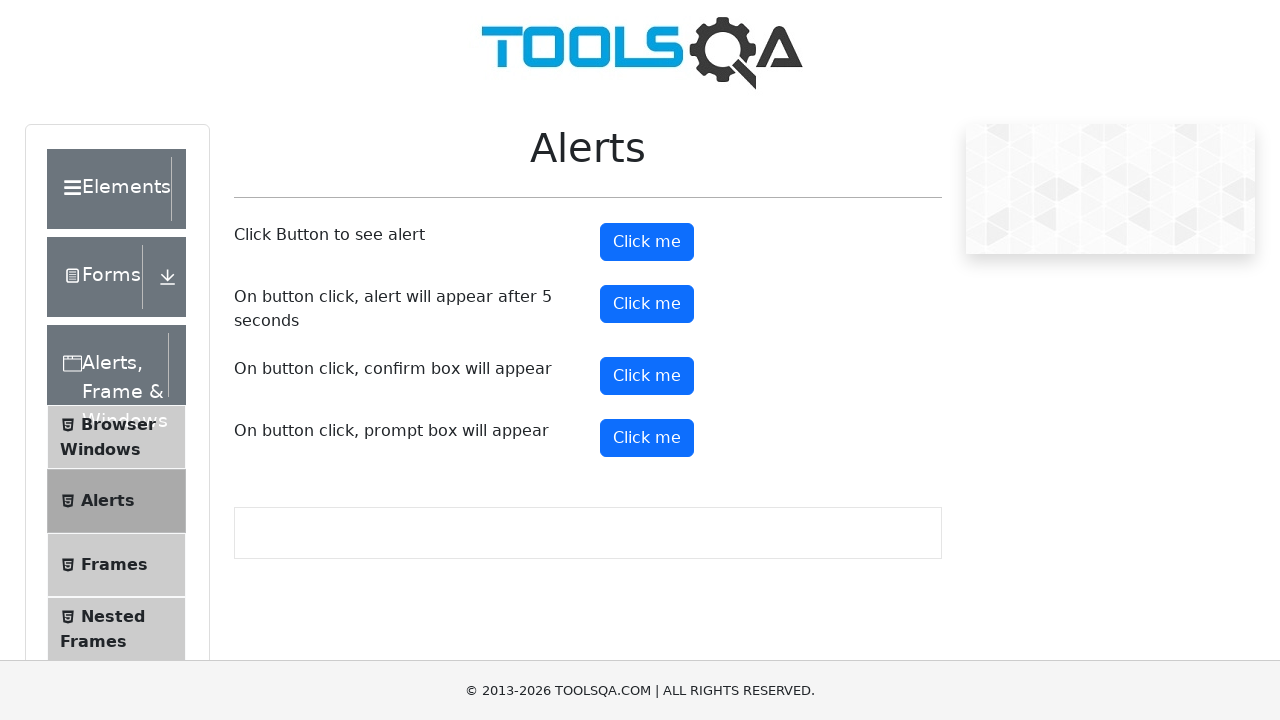

Clicked prompt button to trigger alert at (647, 438) on #promtButton
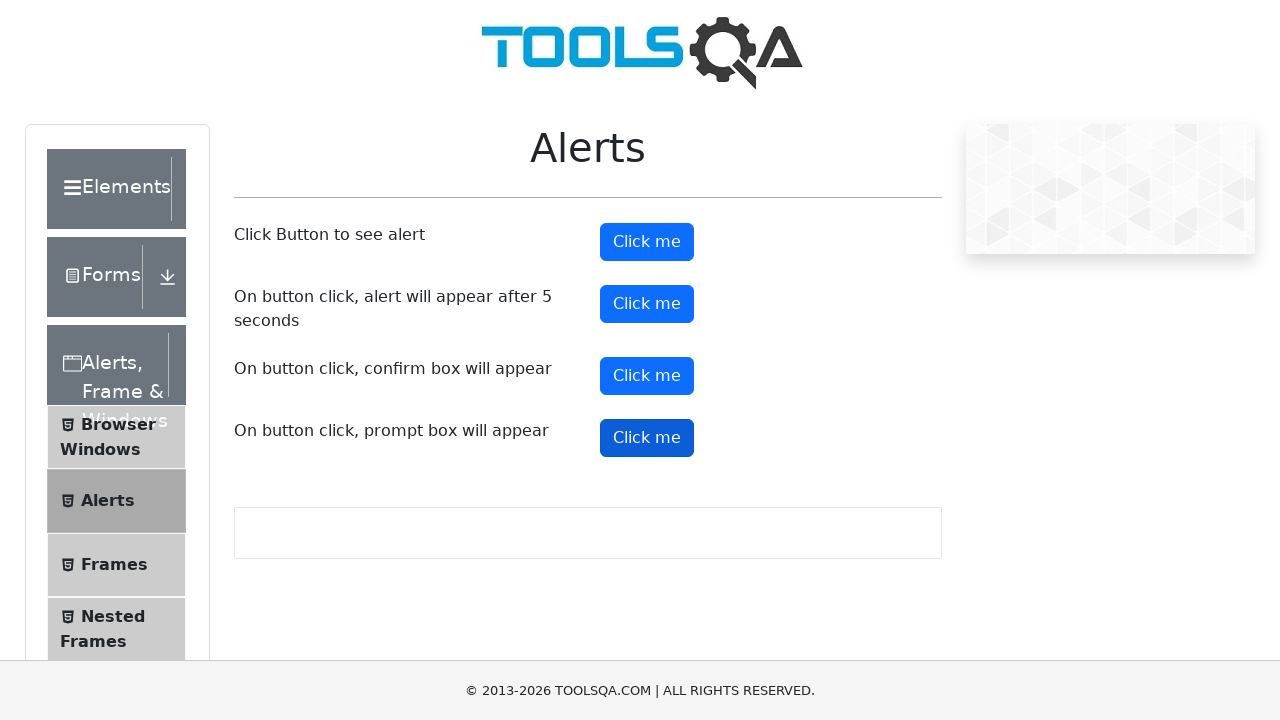

Set up dialog handler to accept prompt with text 'grs'
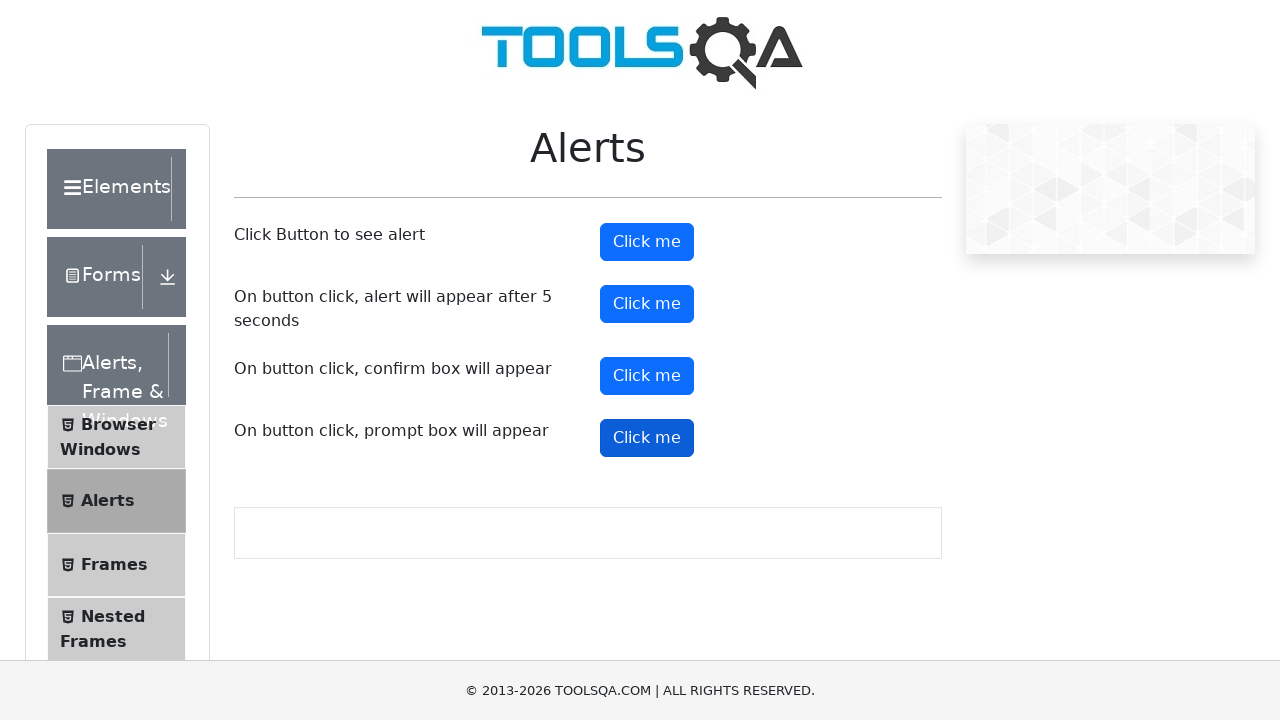

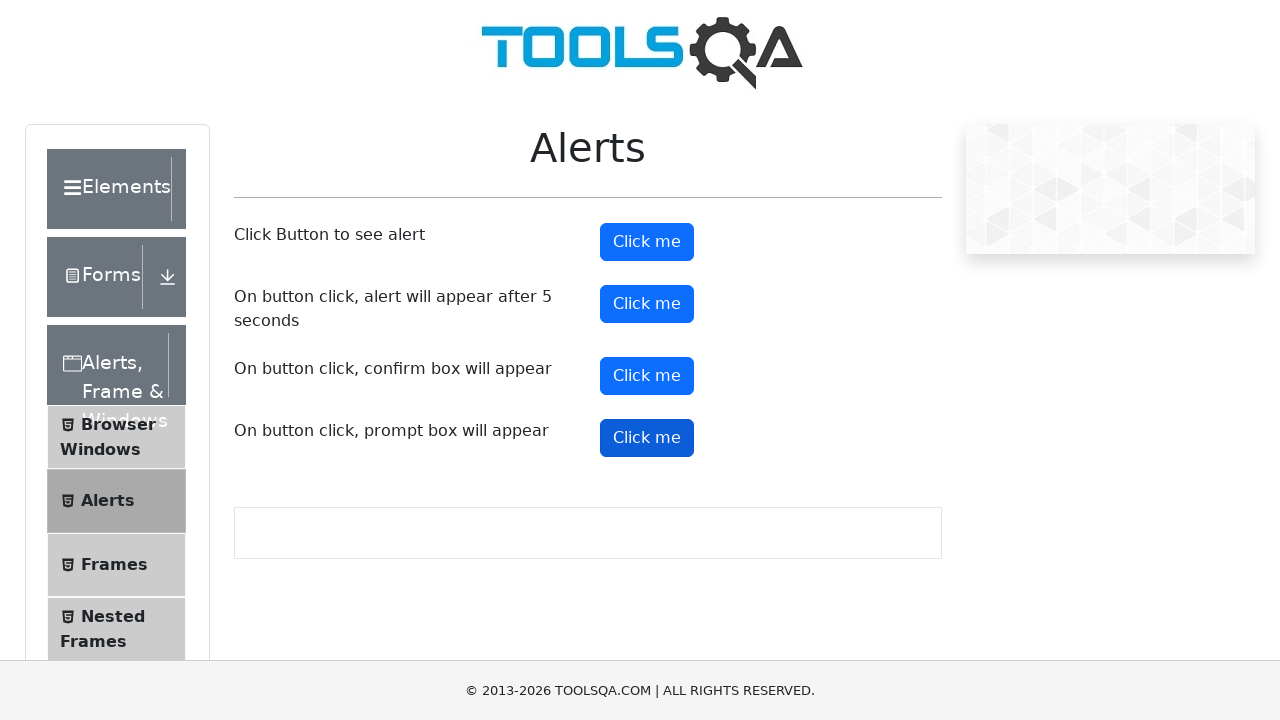